Tests jQuery UI drag and drop functionality by dragging an element to a target area within an iframe

Starting URL: https://jqueryui.com/droppable/

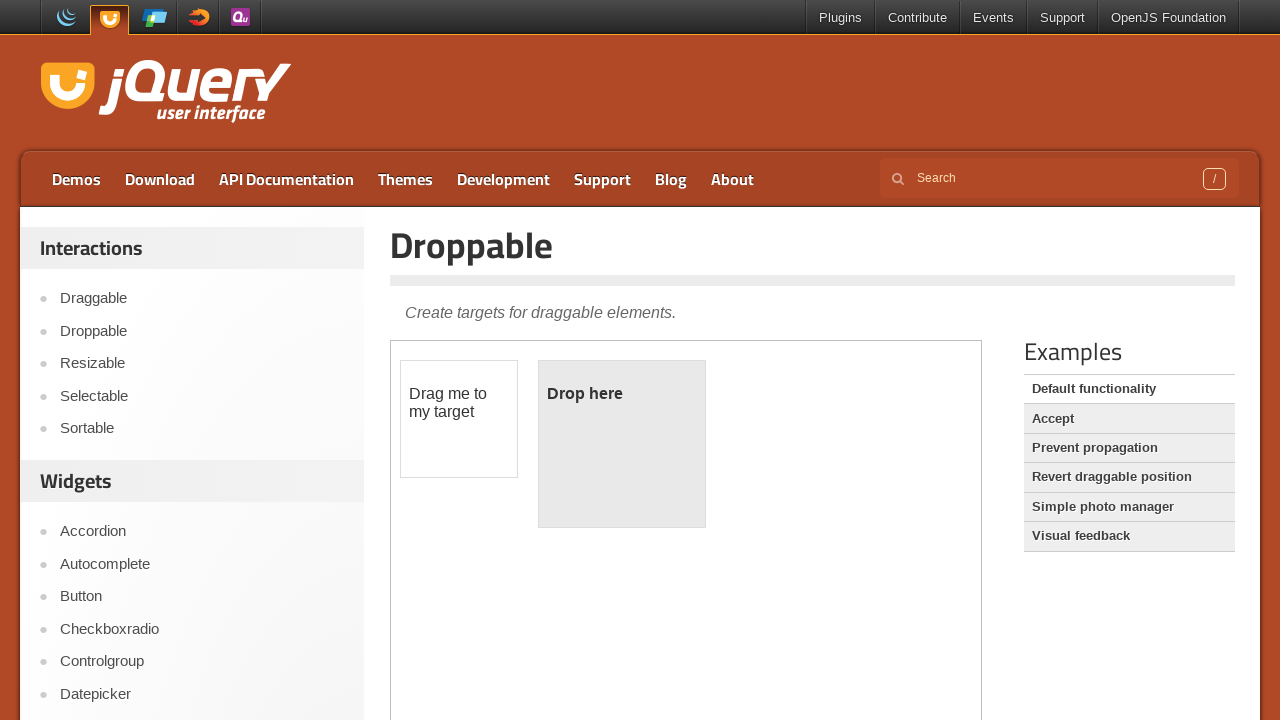

Located the first iframe frame locator
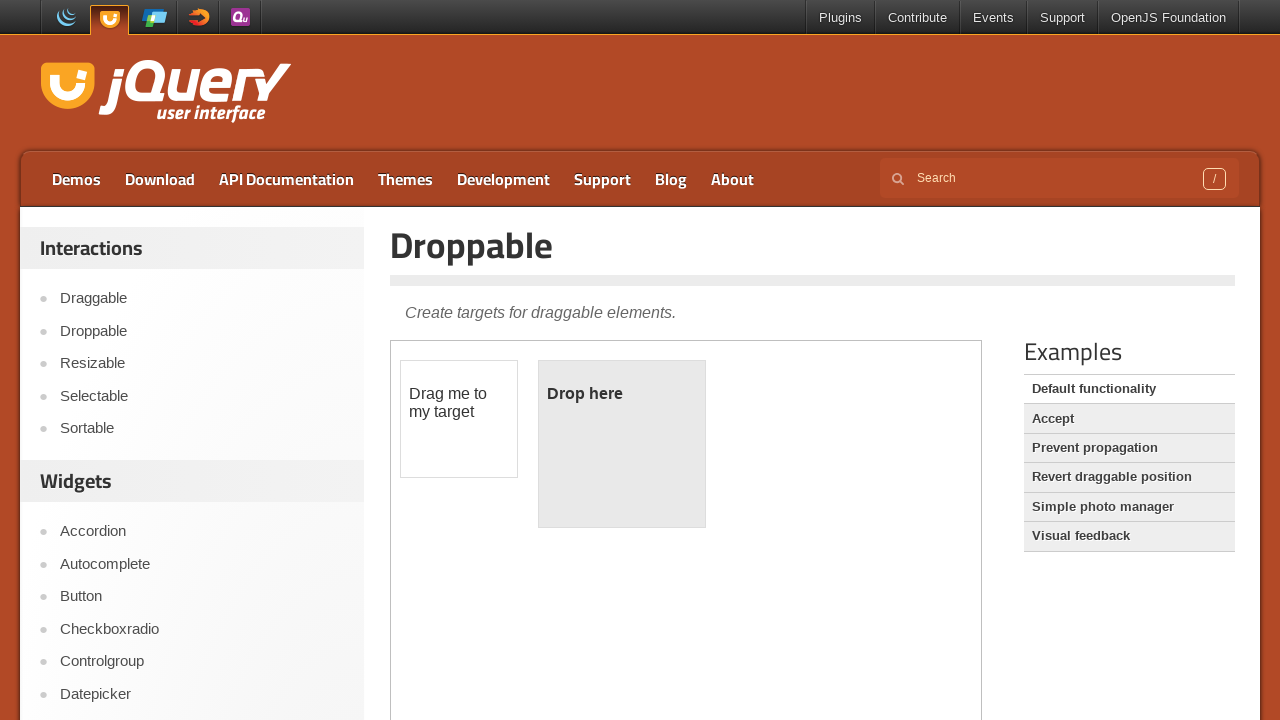

Waited for #content iframe selector to be available
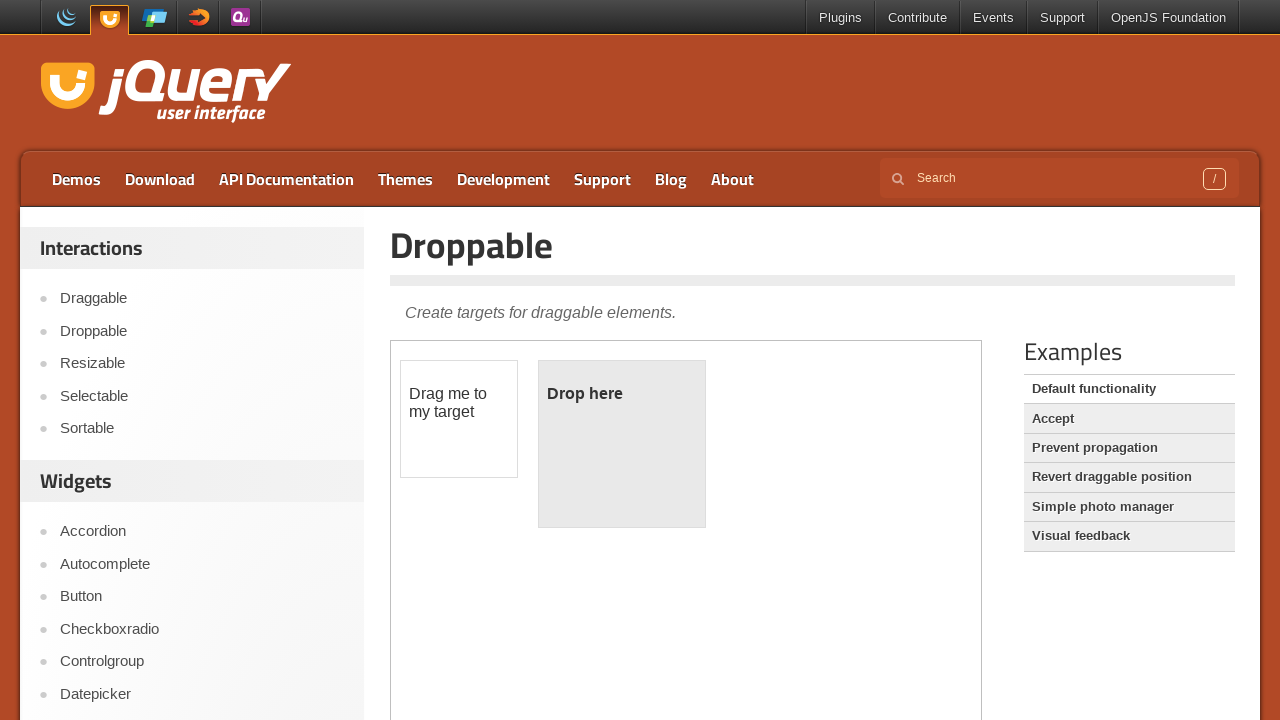

Located the draggable element with id 'draggable' within the iframe
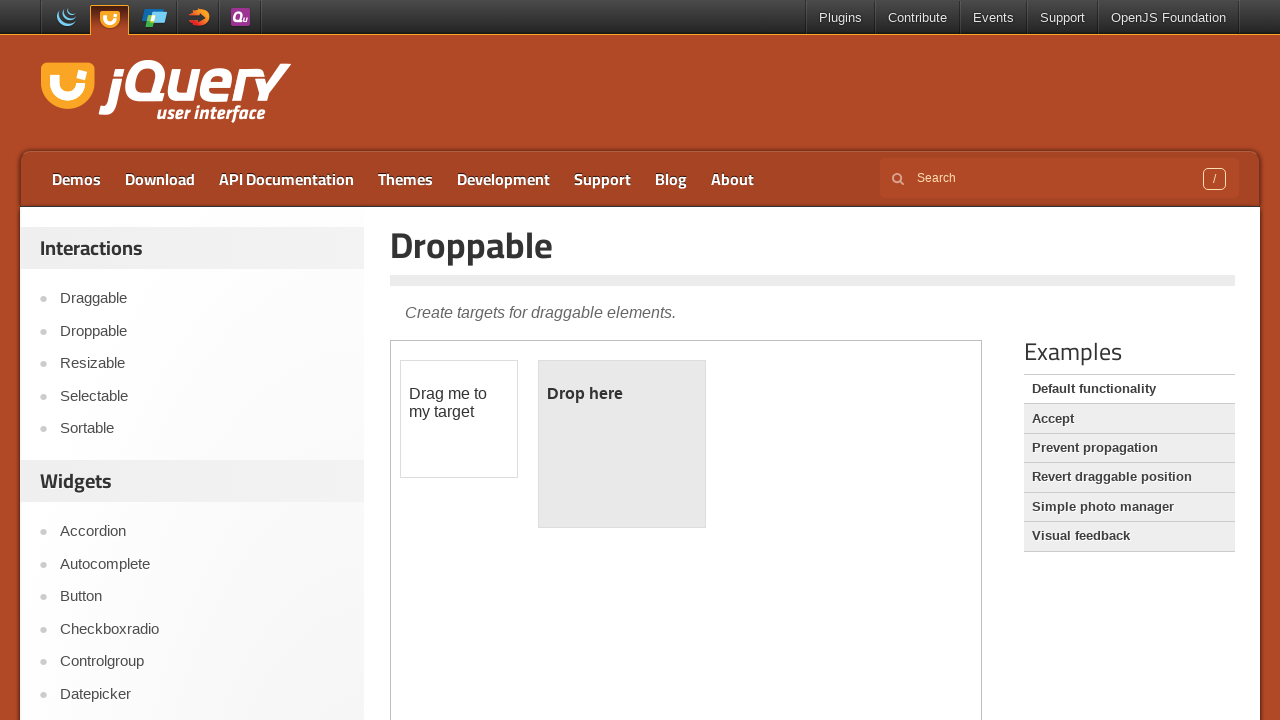

Located the droppable target element with id 'droppable' within the iframe
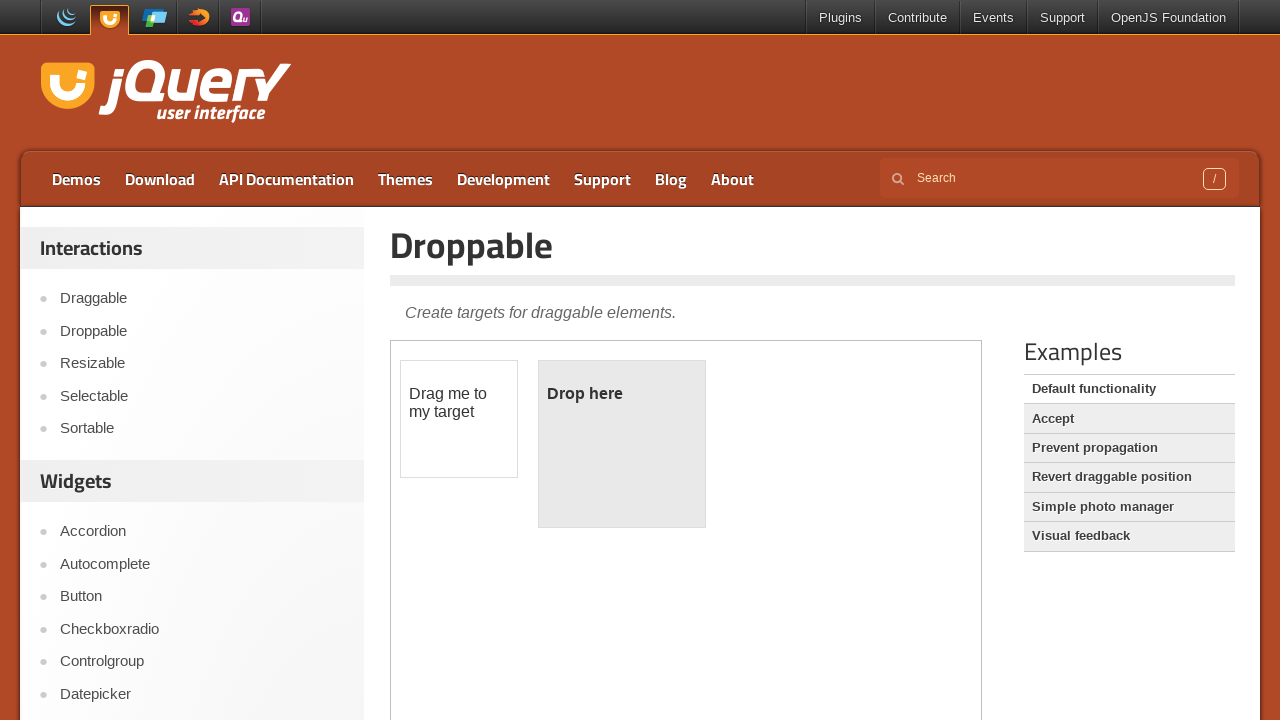

Dragged the draggable element to the droppable target area at (622, 444)
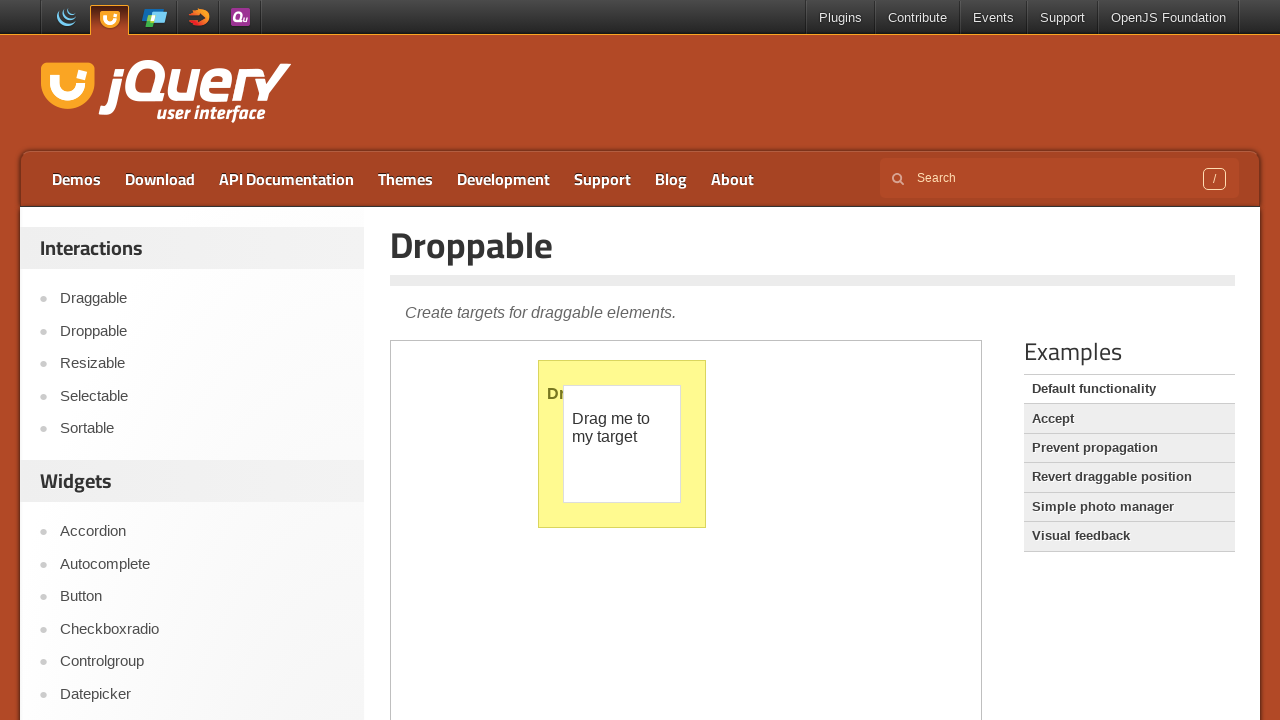

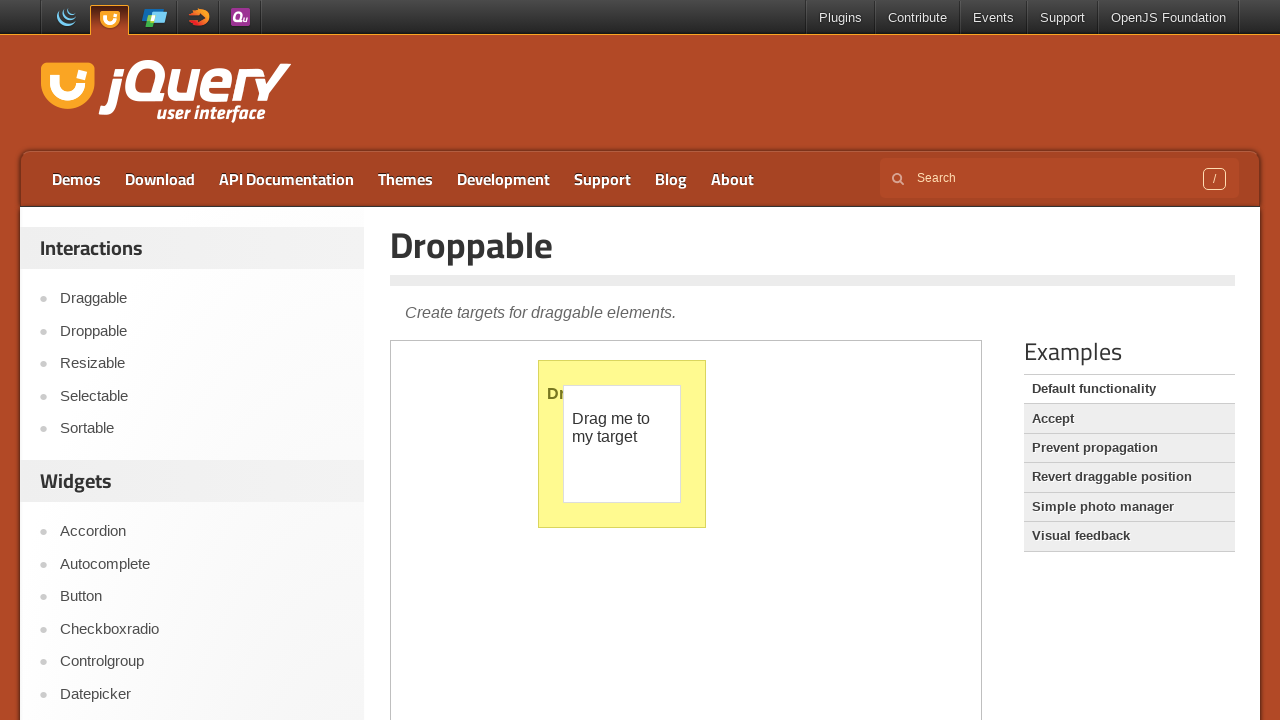